Tests checkbox functionality by selecting and unselecting checkboxes

Starting URL: https://rahulshettyacademy.com/AutomationPractice/

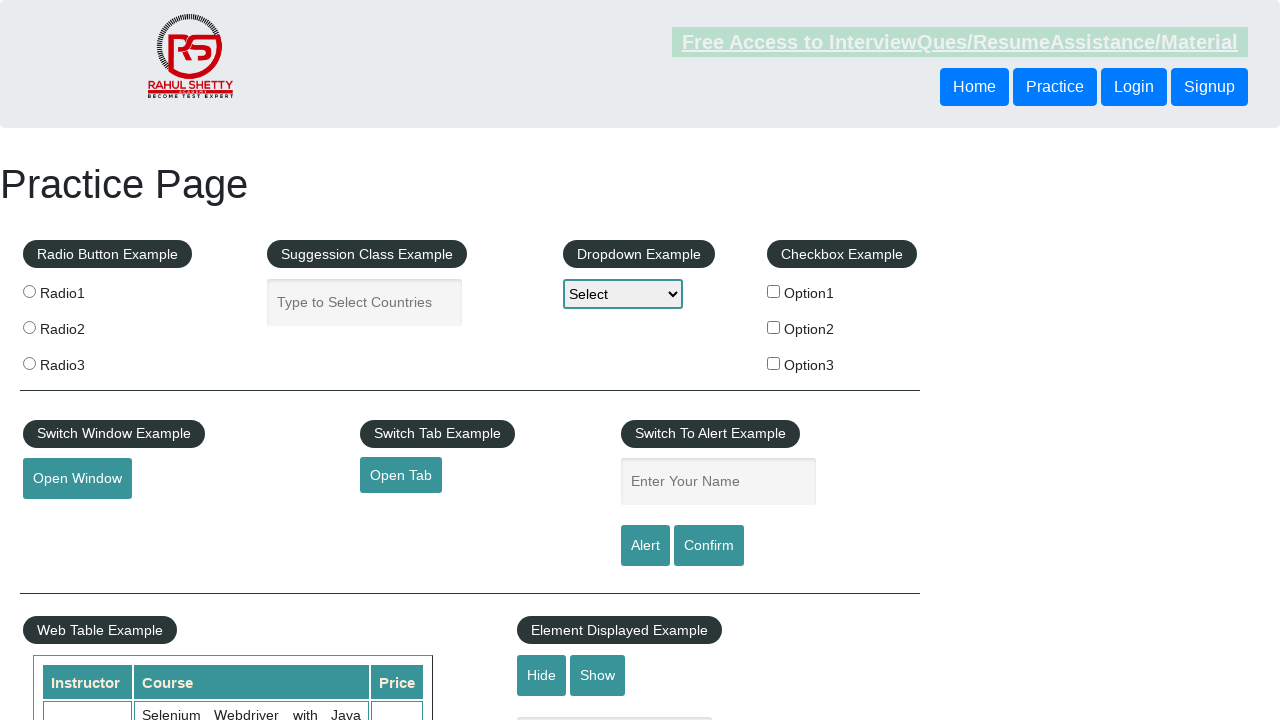

Selected checkbox #checkBoxOption1 at (774, 291) on #checkBoxOption1
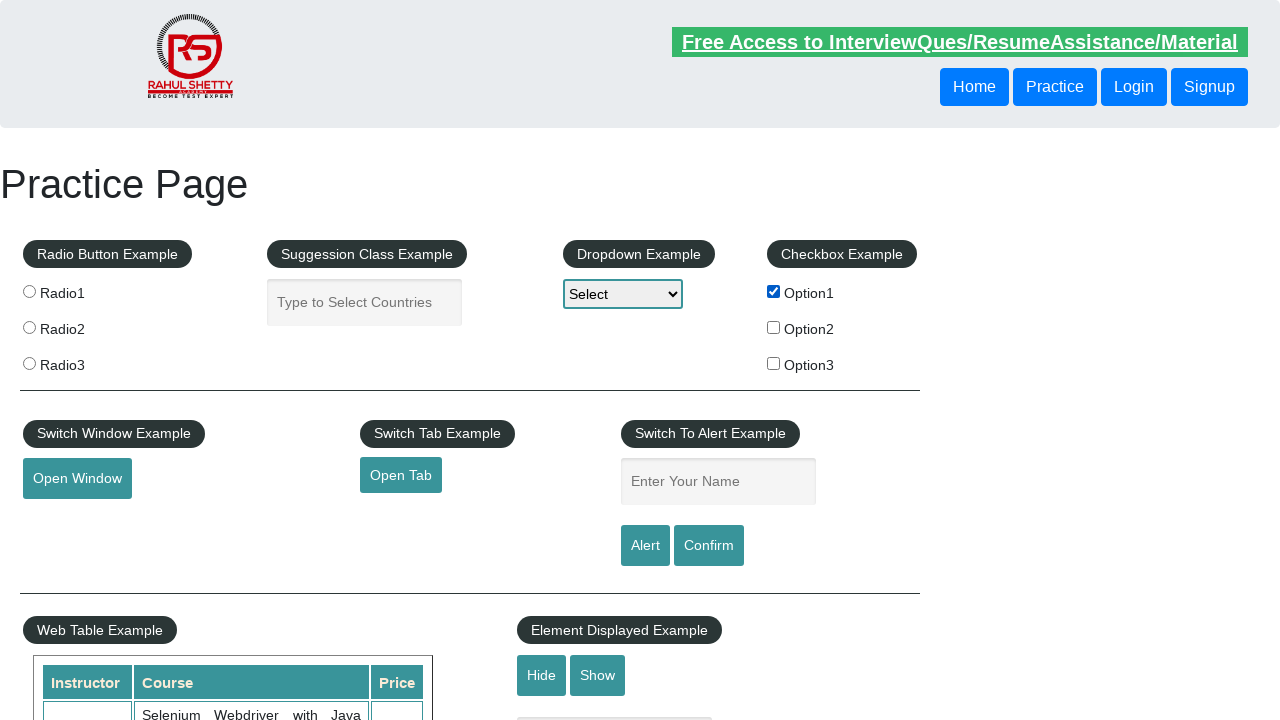

Attempted to select checkbox #checkBoxOption1 again (already checked) on #checkBoxOption1
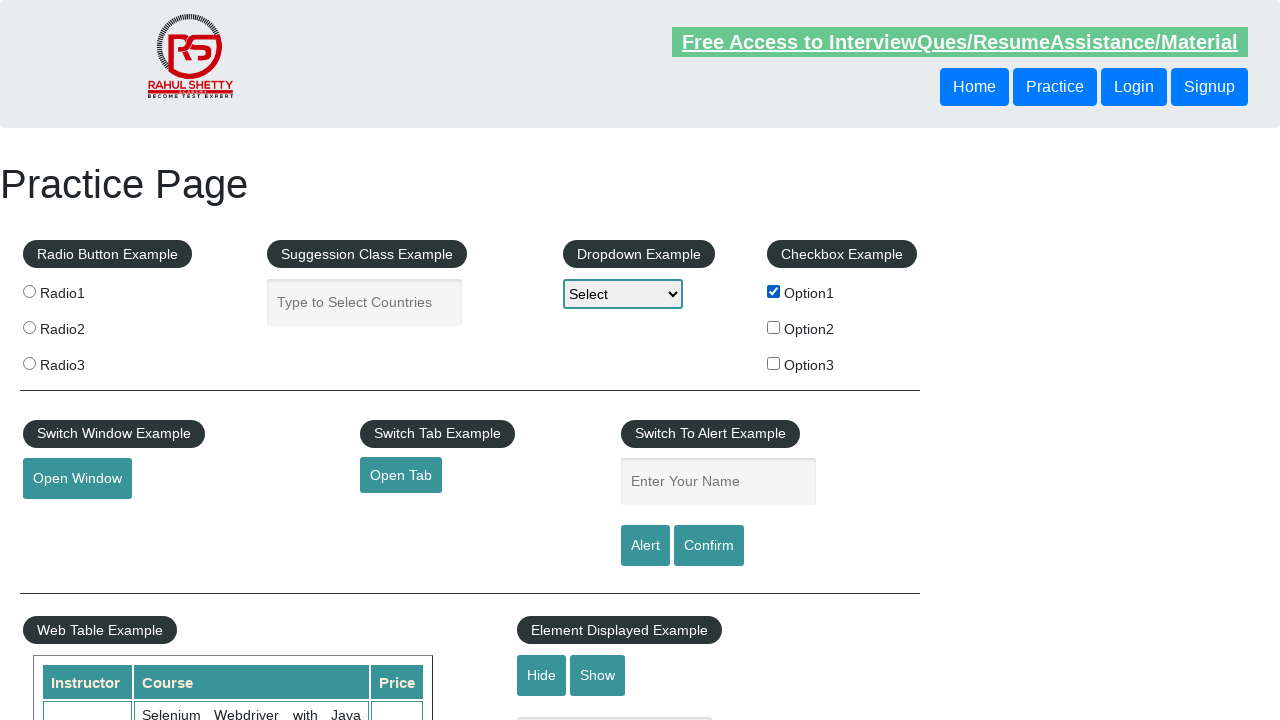

Unselected checkbox #checkBoxOption1 at (774, 291) on #checkBoxOption1
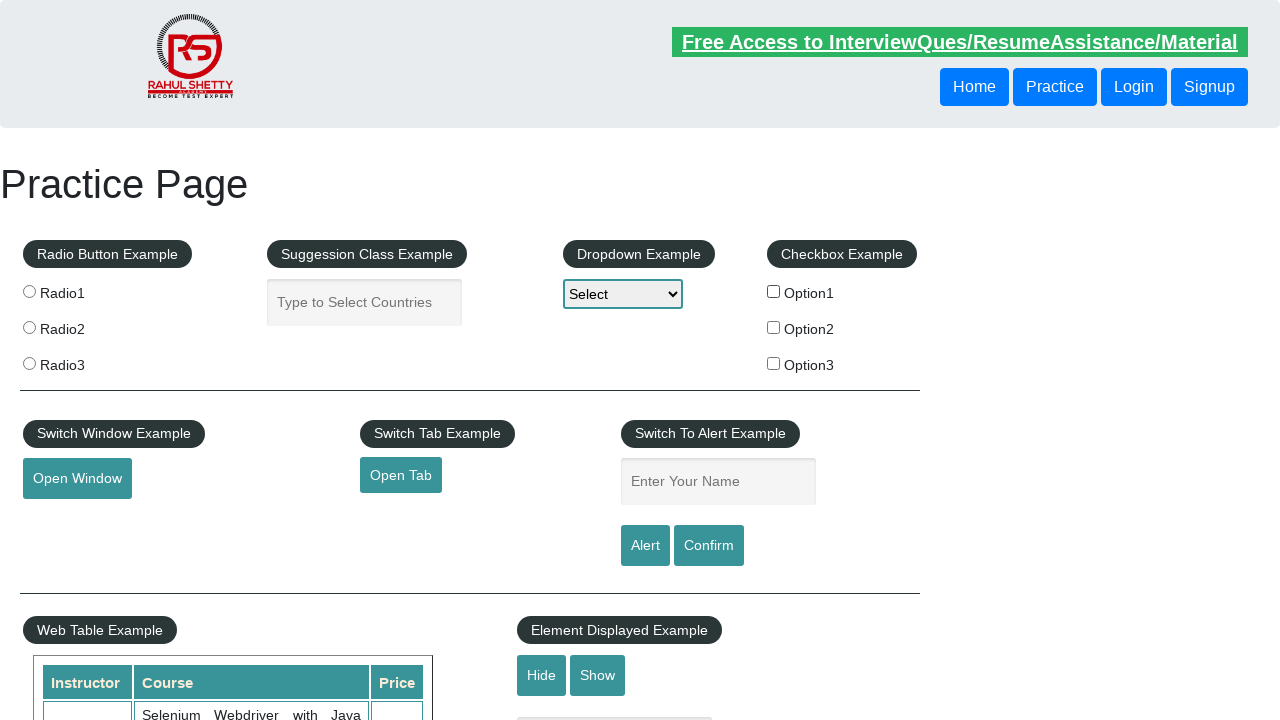

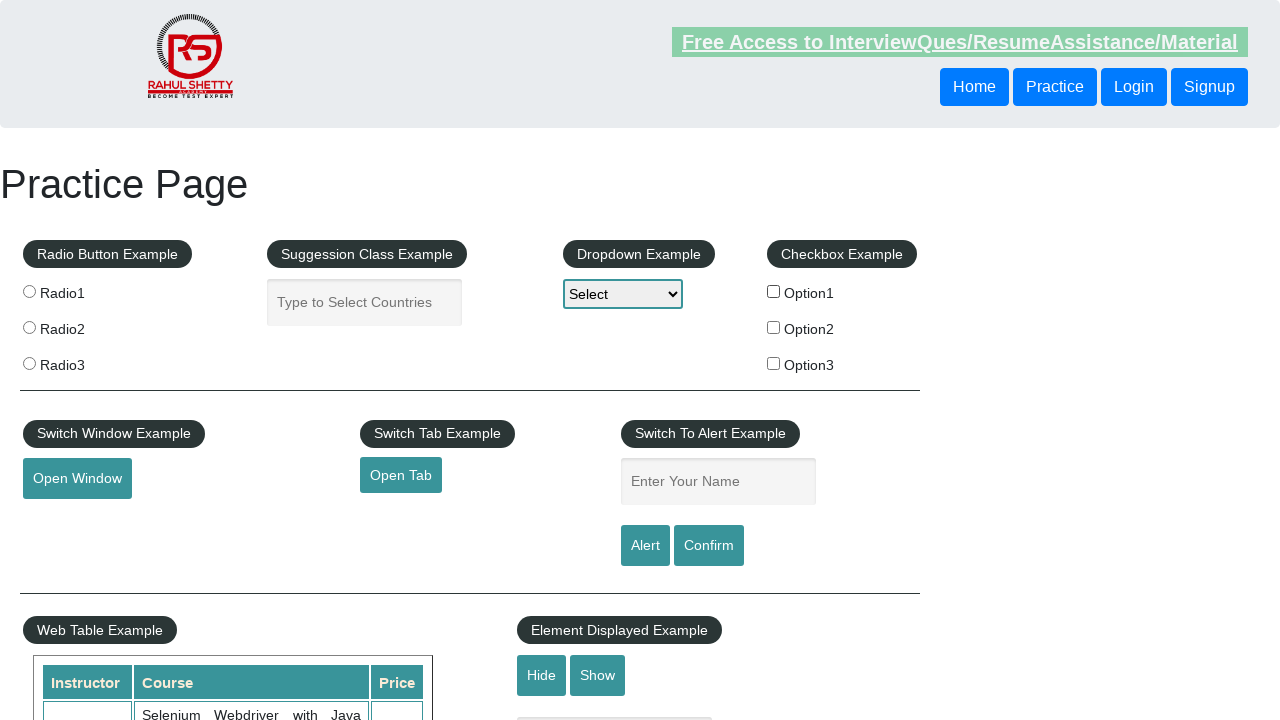